Navigates to the Rahul Shetty Academy Automation Practice page. The script only loads the page without performing any additional actions.

Starting URL: https://rahulshettyacademy.com/AutomationPractice/

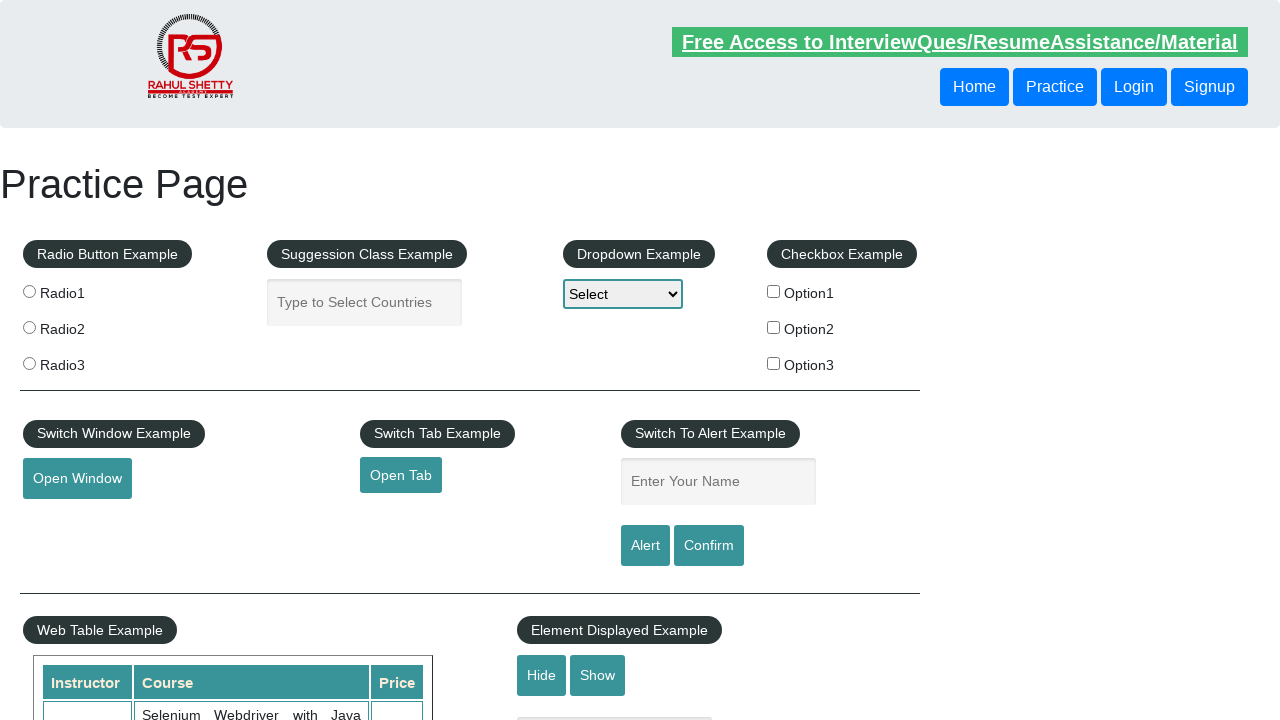

Waited for page DOM content to load on Rahul Shetty Academy Automation Practice page
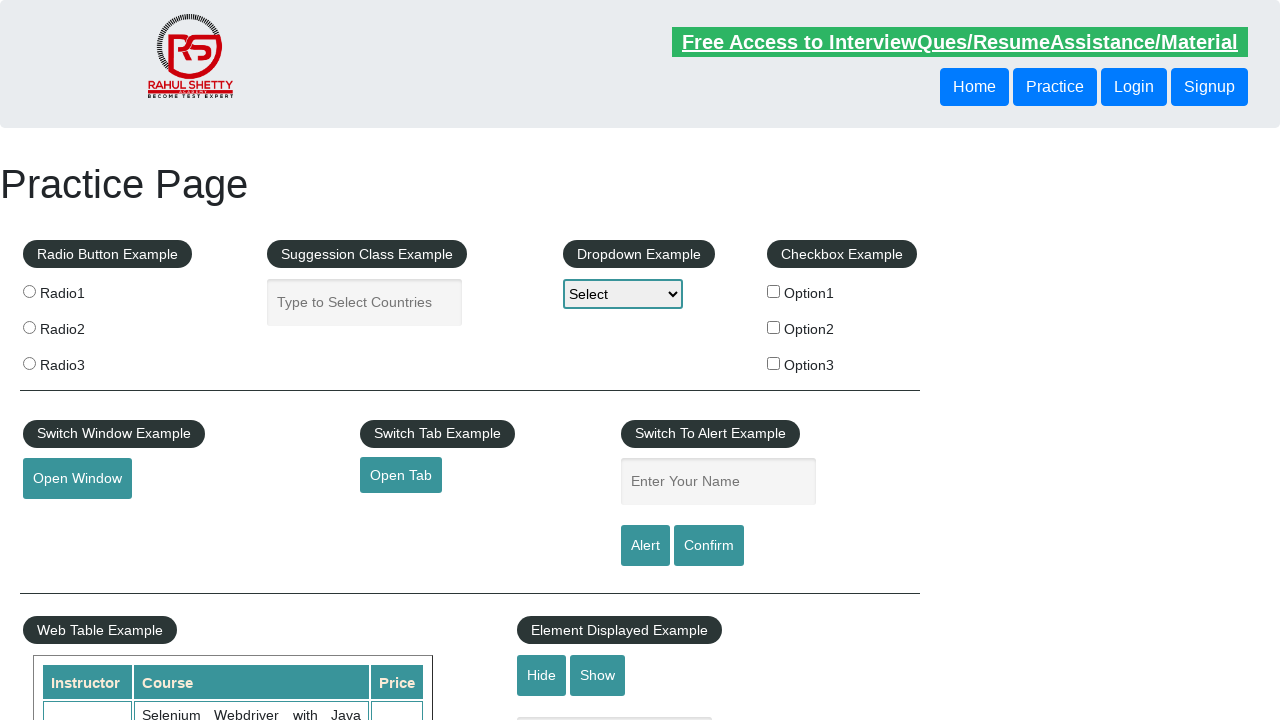

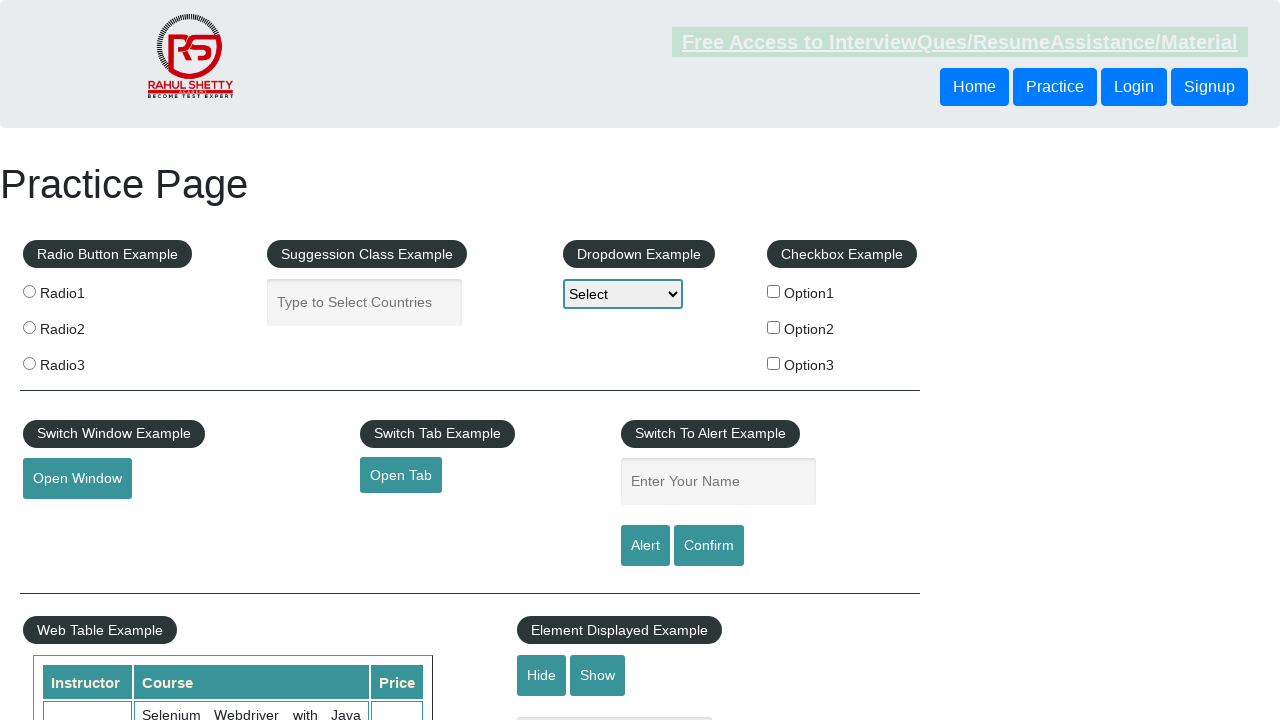